Tests form filling functionality by entering name and message in a contact form and submitting it

Starting URL: https://www.ultimateqa.com/filling-out-forms/

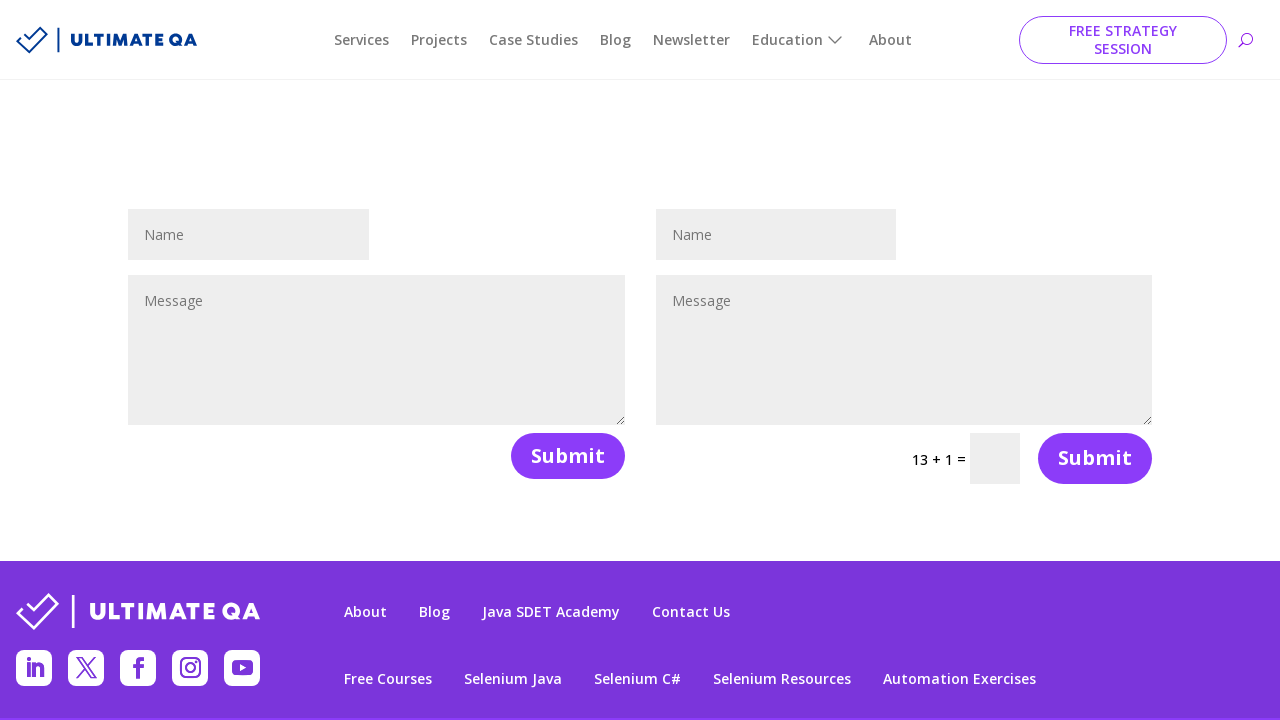

Cleared the name field on #et_pb_contact_name_1
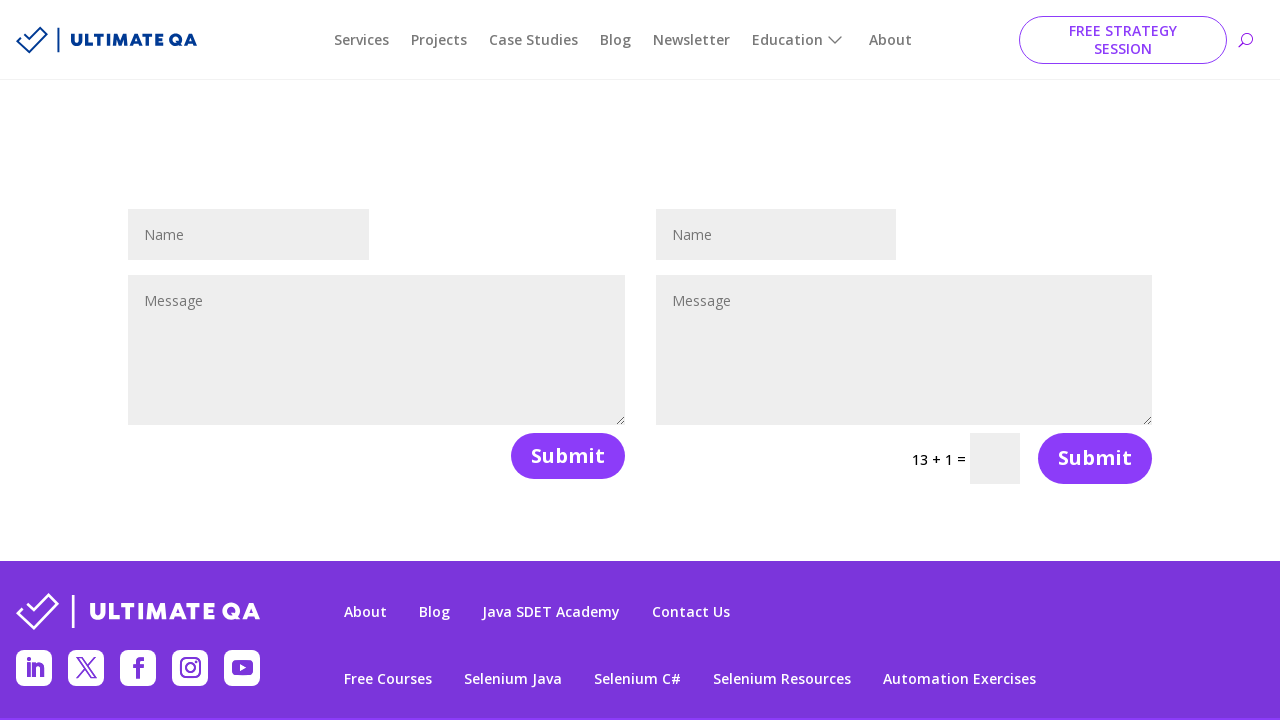

Filled name field with 'test' on #et_pb_contact_name_1
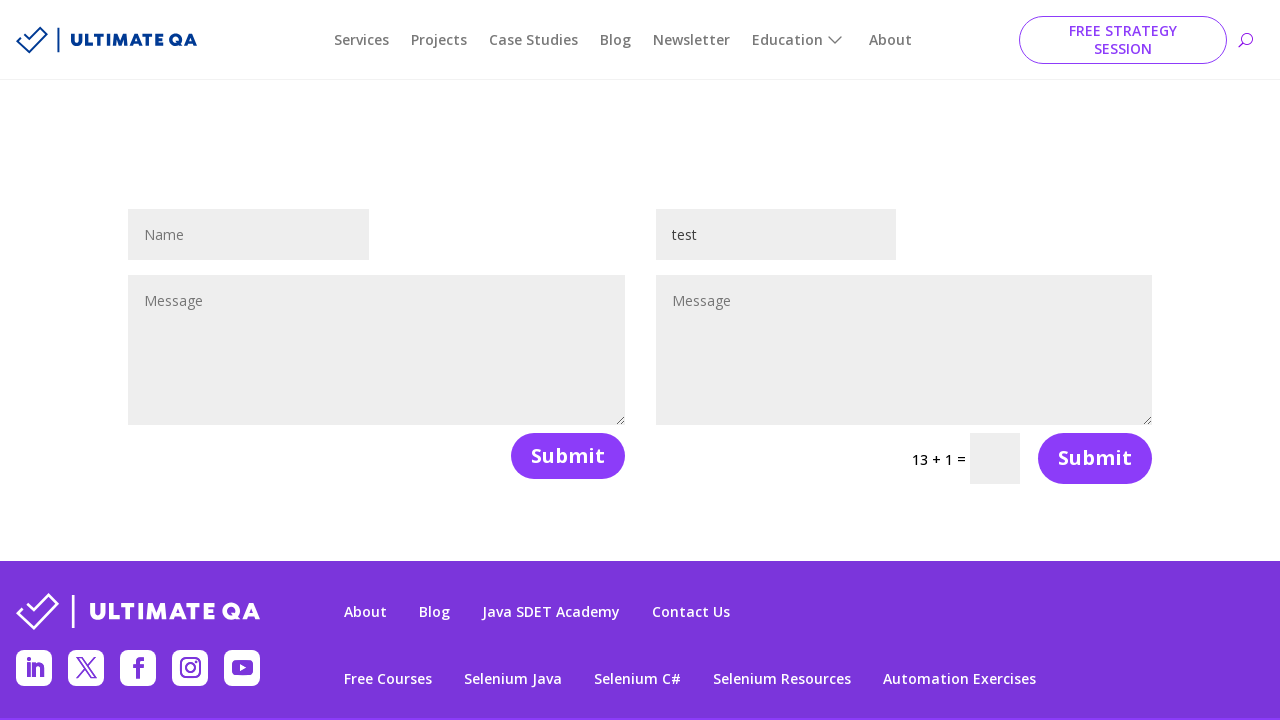

Cleared the message field on #et_pb_contact_message_1
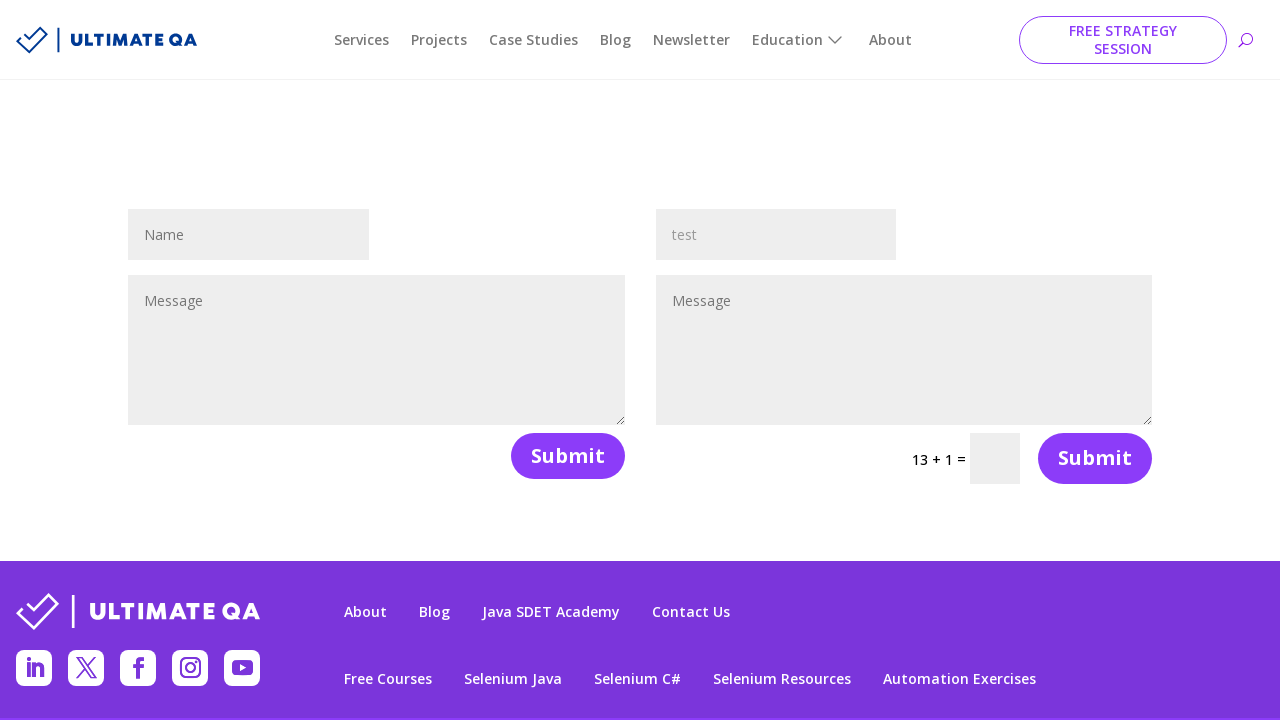

Filled message field with 'testing' on #et_pb_contact_message_1
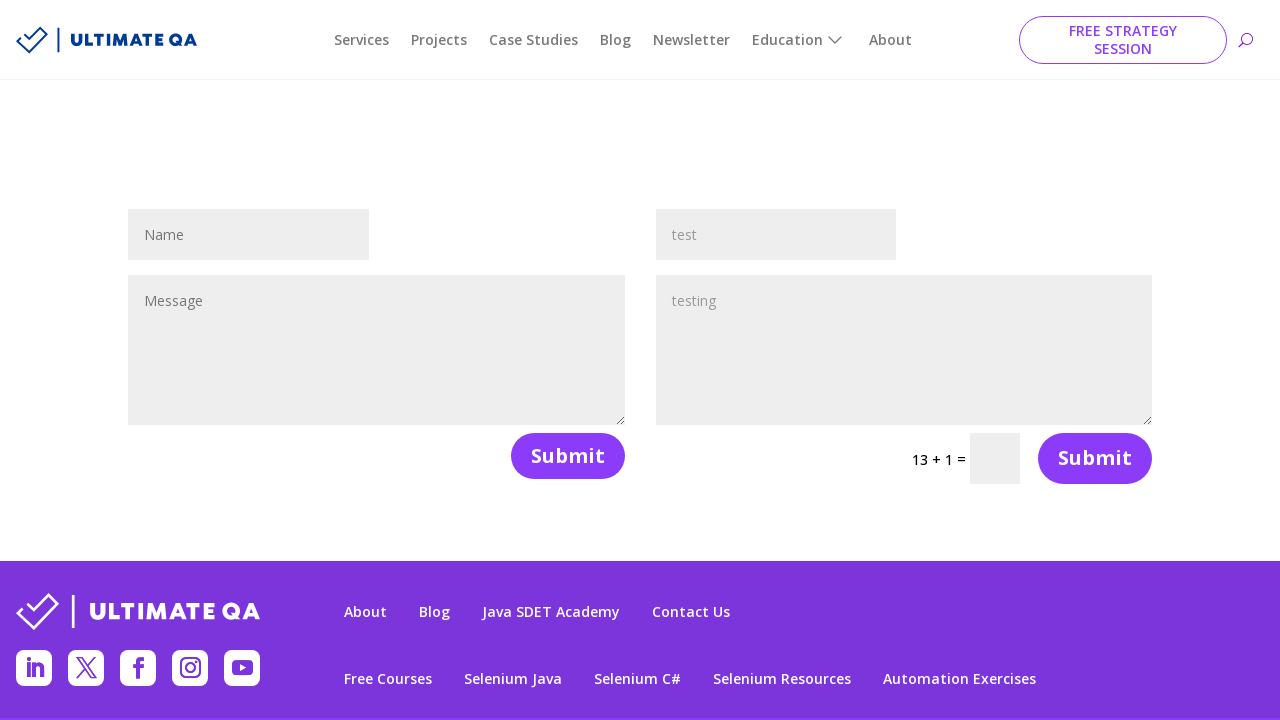

Clicked the form submit button at (559, 456) on .et_contact_bottom_container >> nth=0
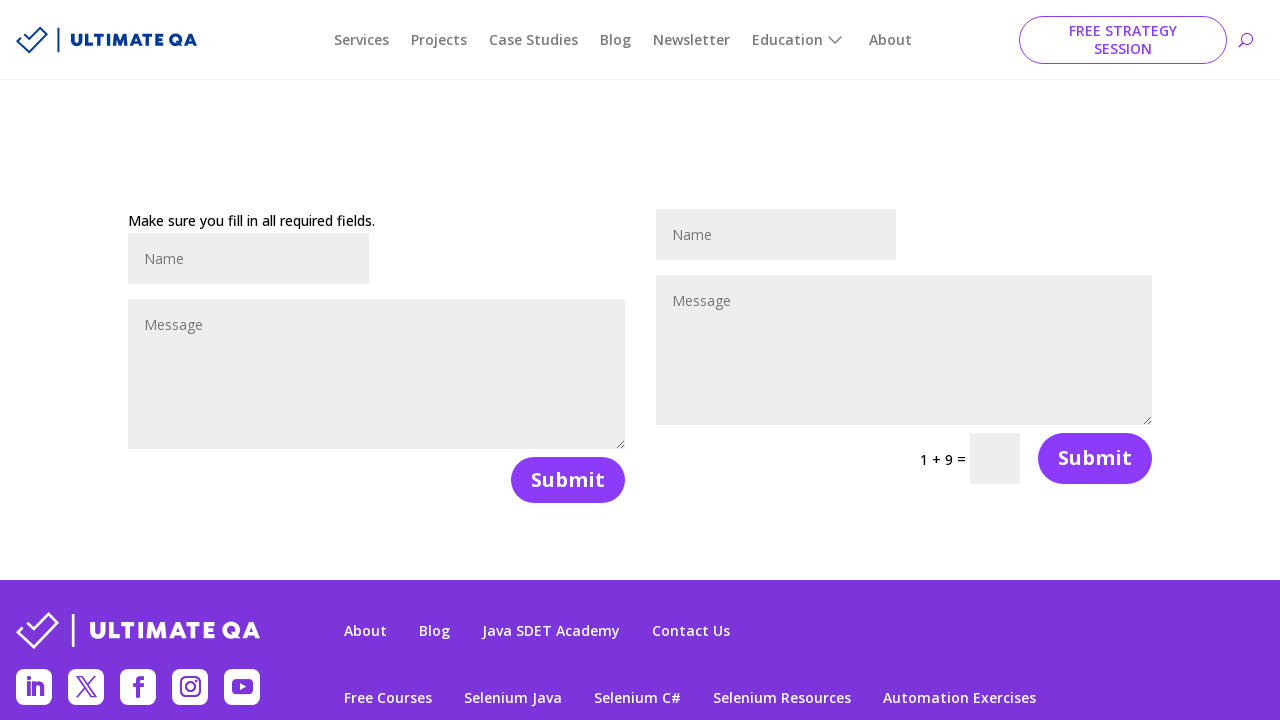

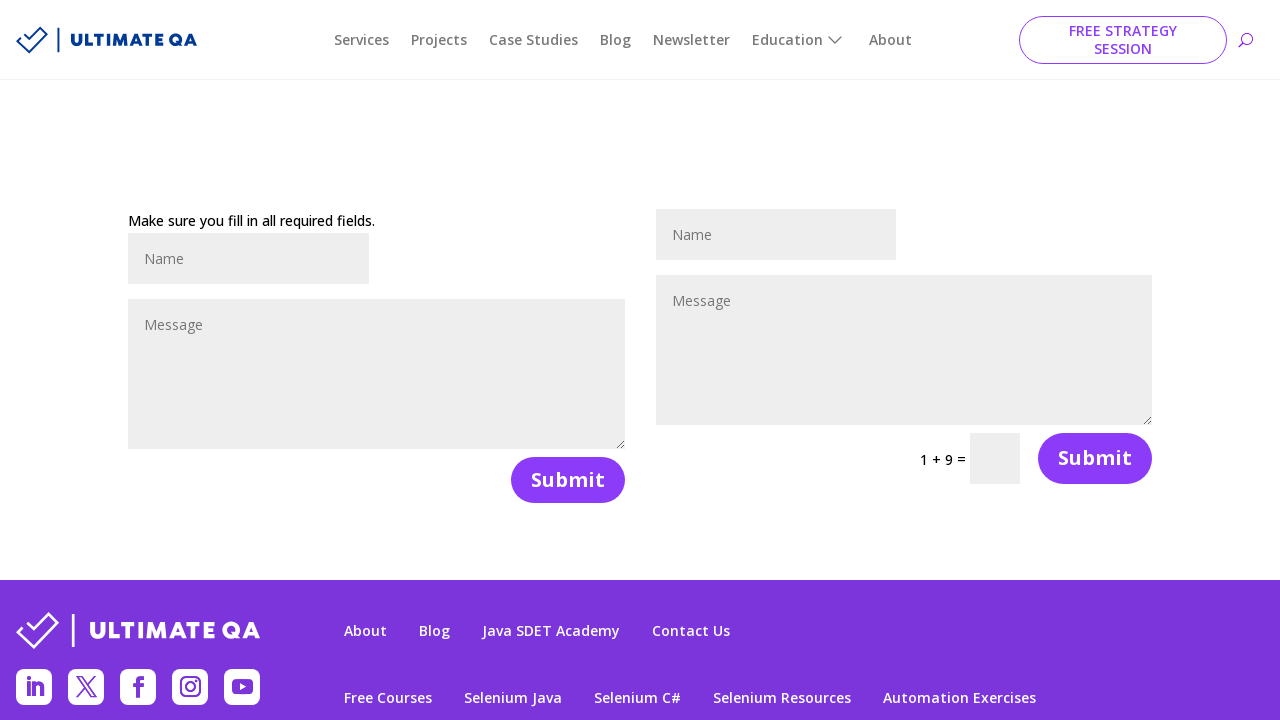